Tests a simple form by filling in first name, last name, email, and phone number fields, then submitting and accepting an alert confirmation.

Starting URL: https://v1.training-support.net/selenium/simple-form

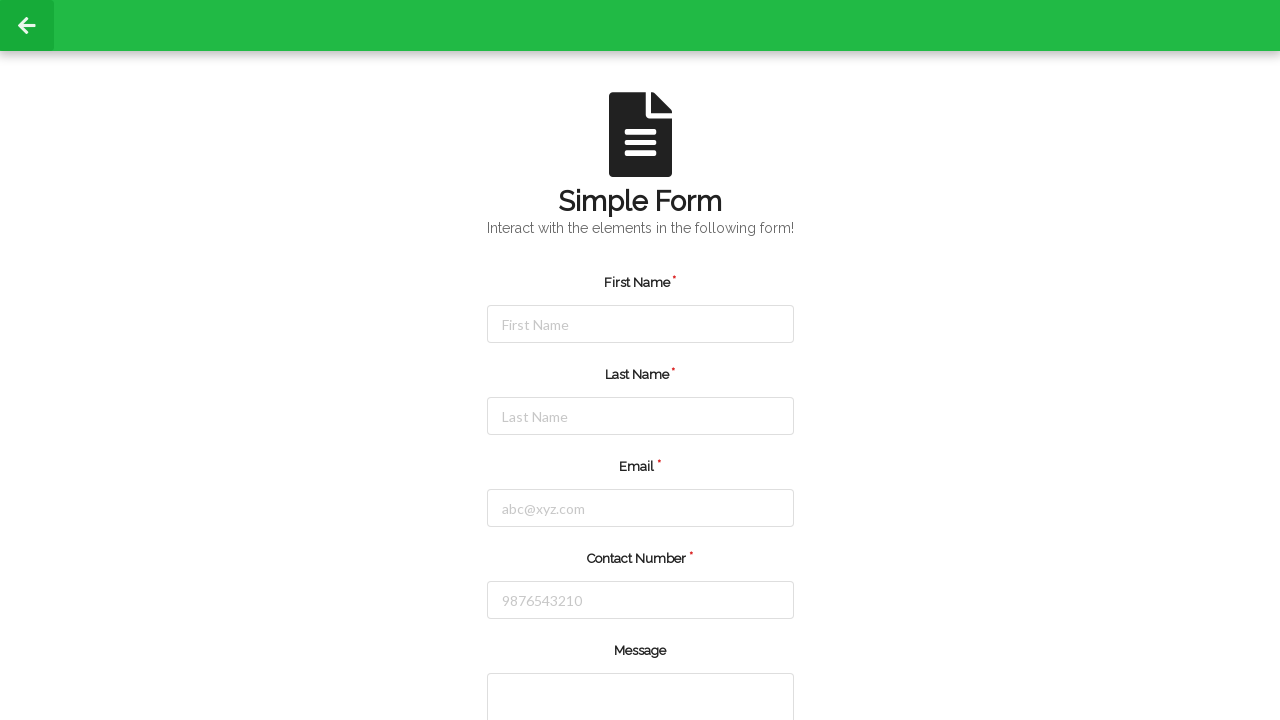

Filled first name field with 'admin2' on #firstName
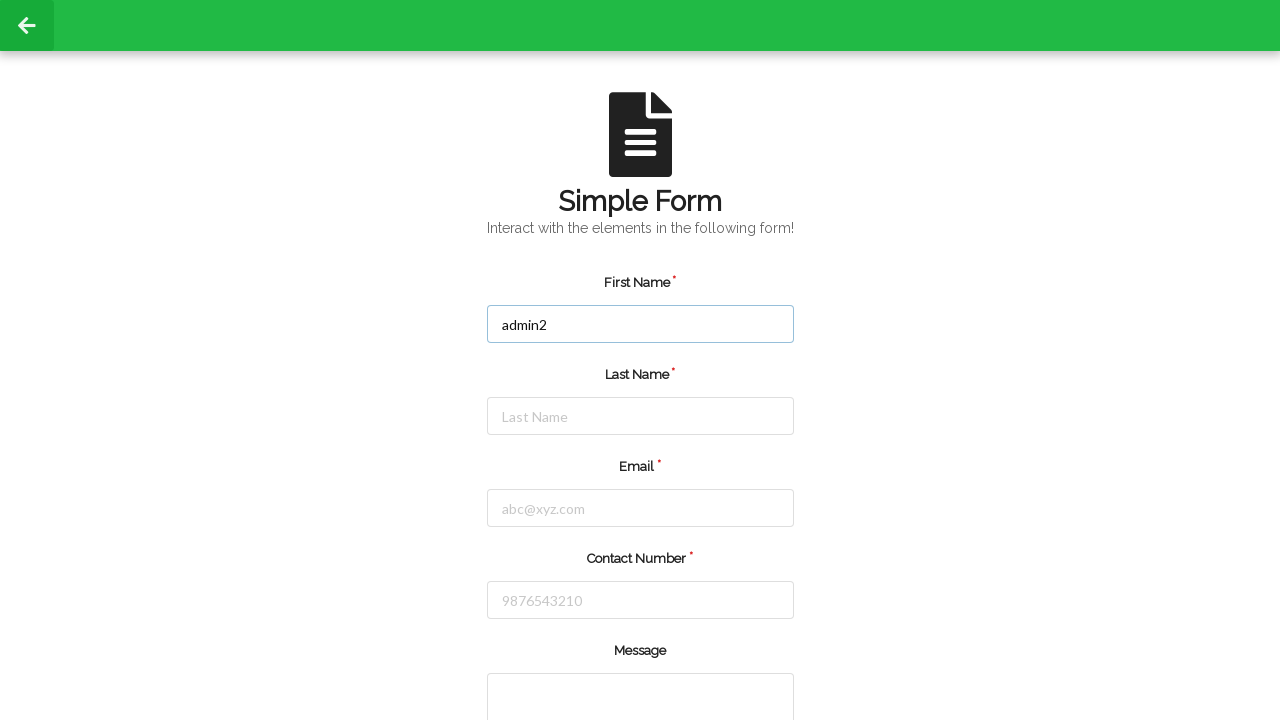

Filled last name field with 'a' on #lastName
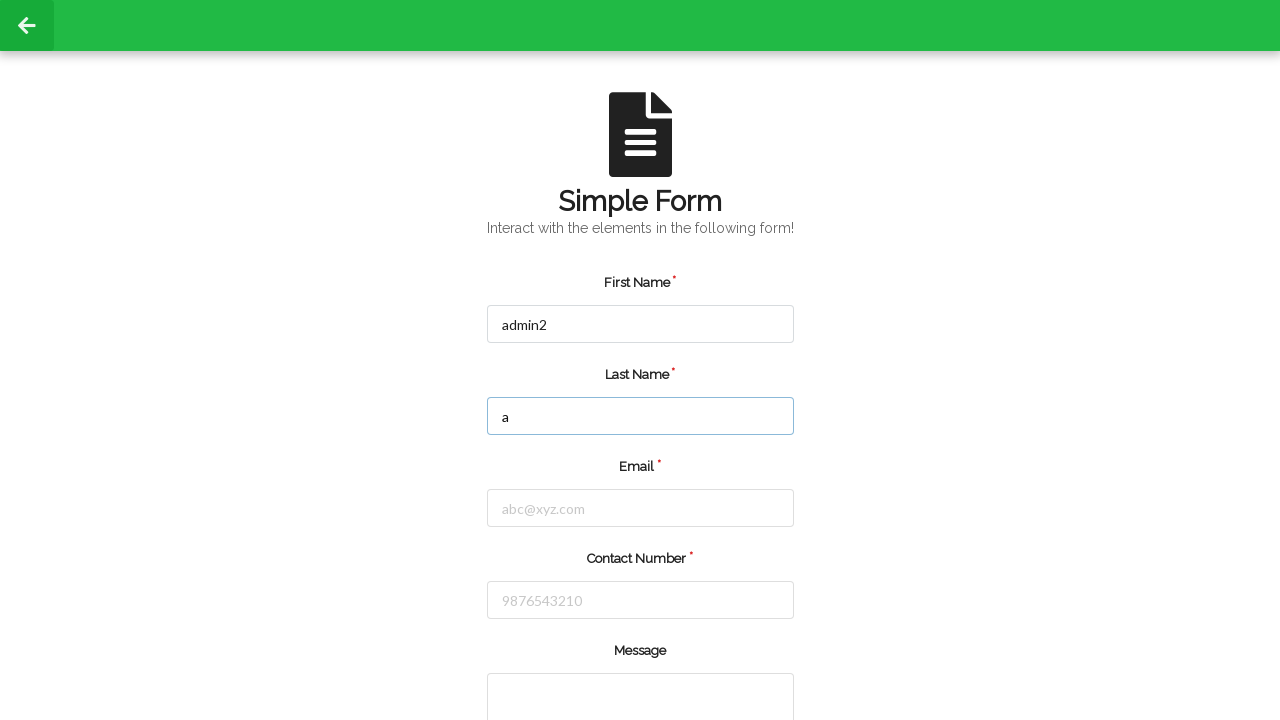

Filled email field with 'rohit@gmail.com' on #email
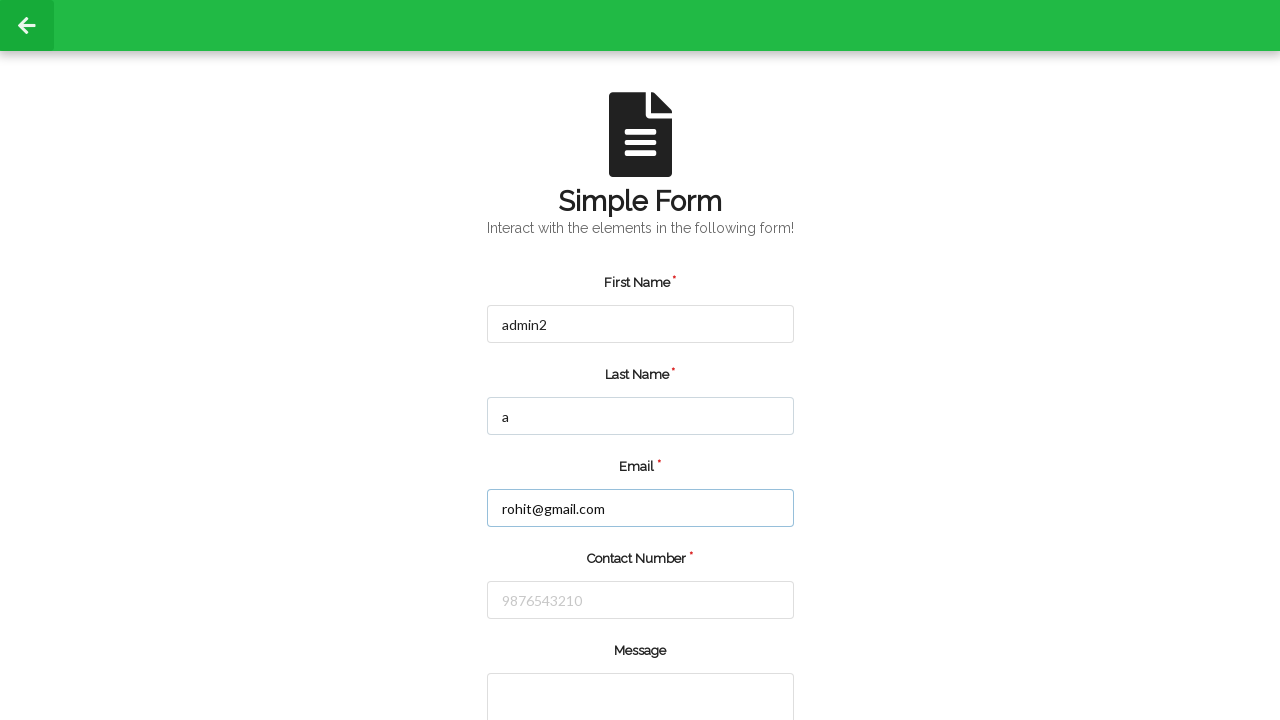

Filled phone number field with '7654567654' on #number
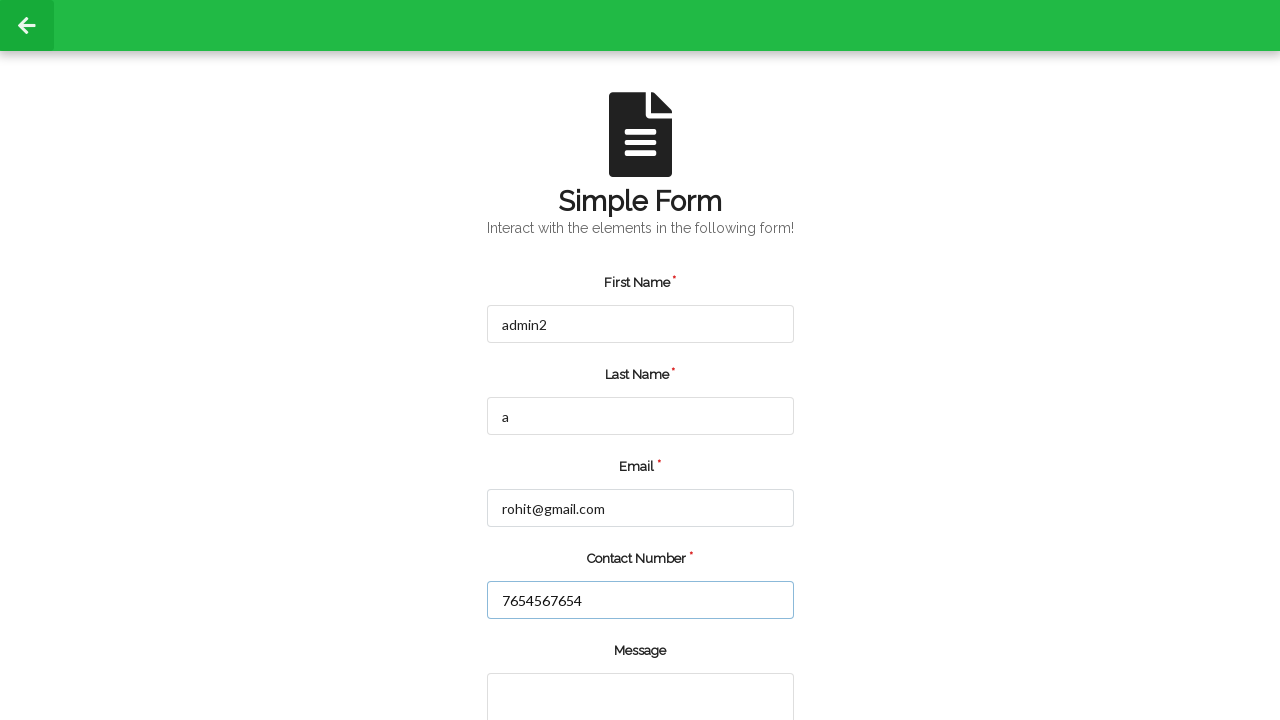

Clicked submit button at (558, 660) on form input[type='submit']
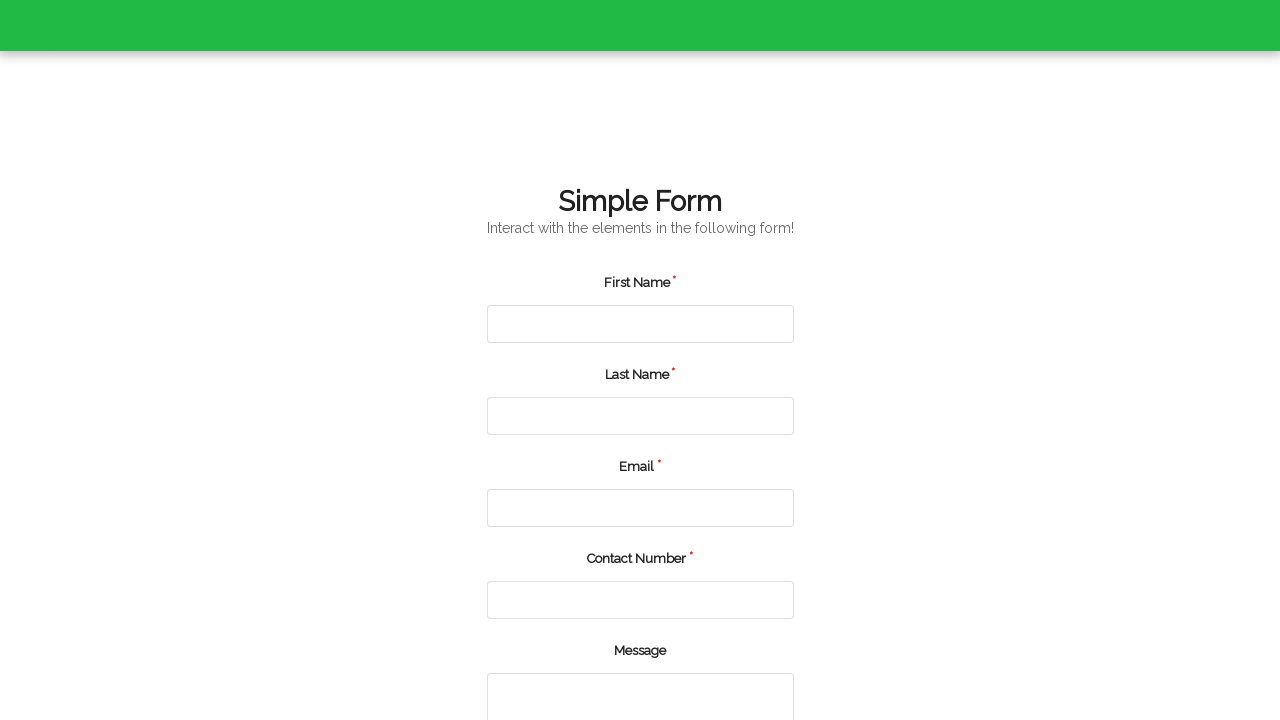

Set up dialog handler to accept alerts
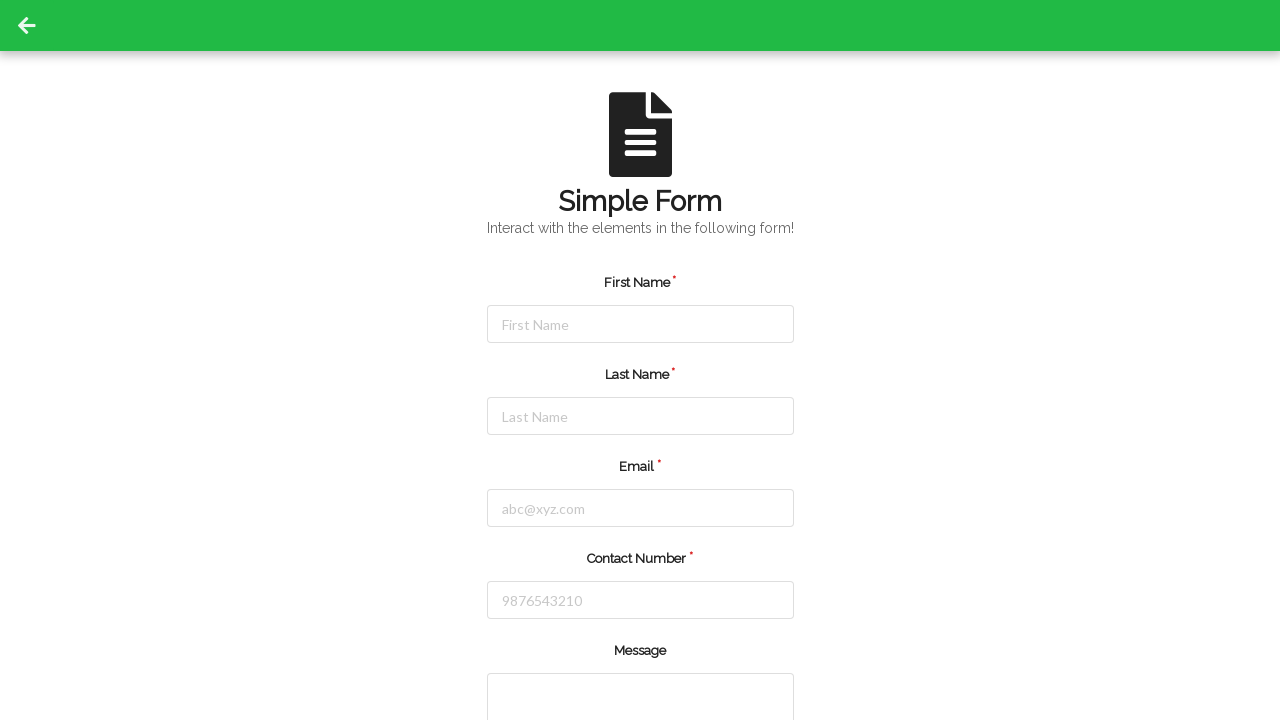

Waited for 1 second after alert confirmation
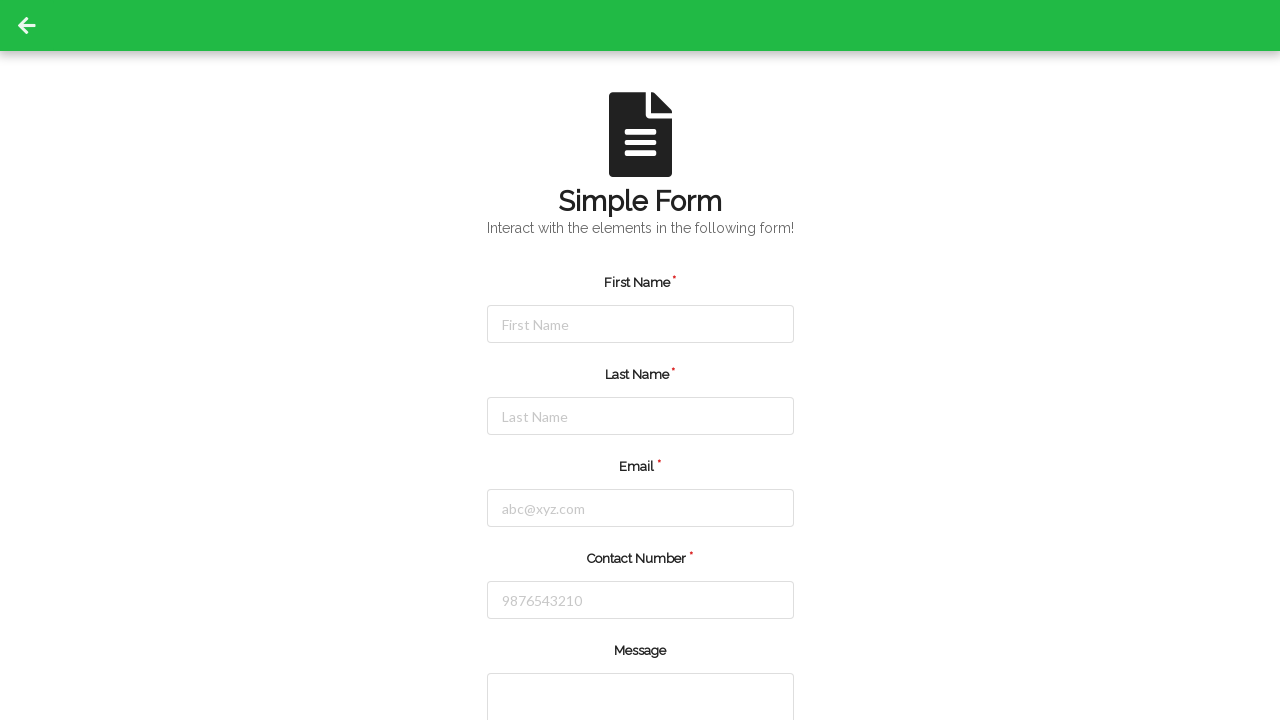

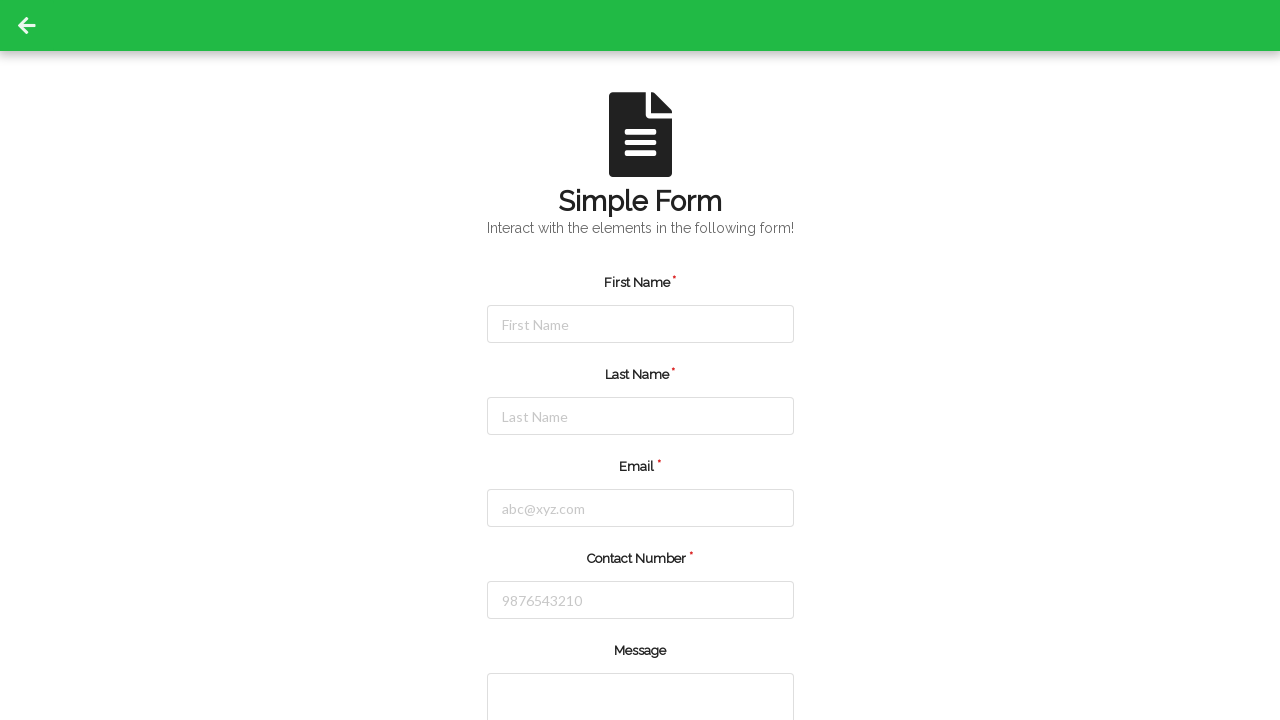